Verifies that the Permanent Address label is visible on the Text Box page.

Starting URL: https://demoqa.com/elements

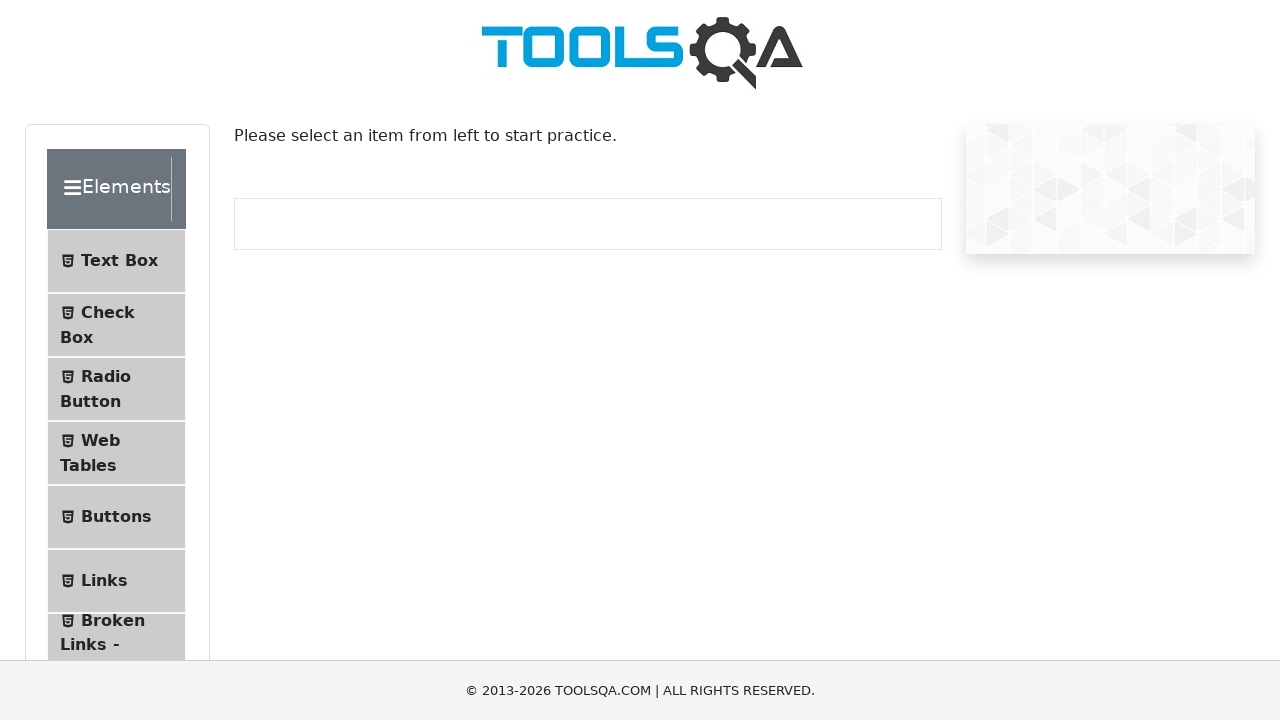

Clicked on Text Box menu item at (119, 261) on internal:text="Text Box"i
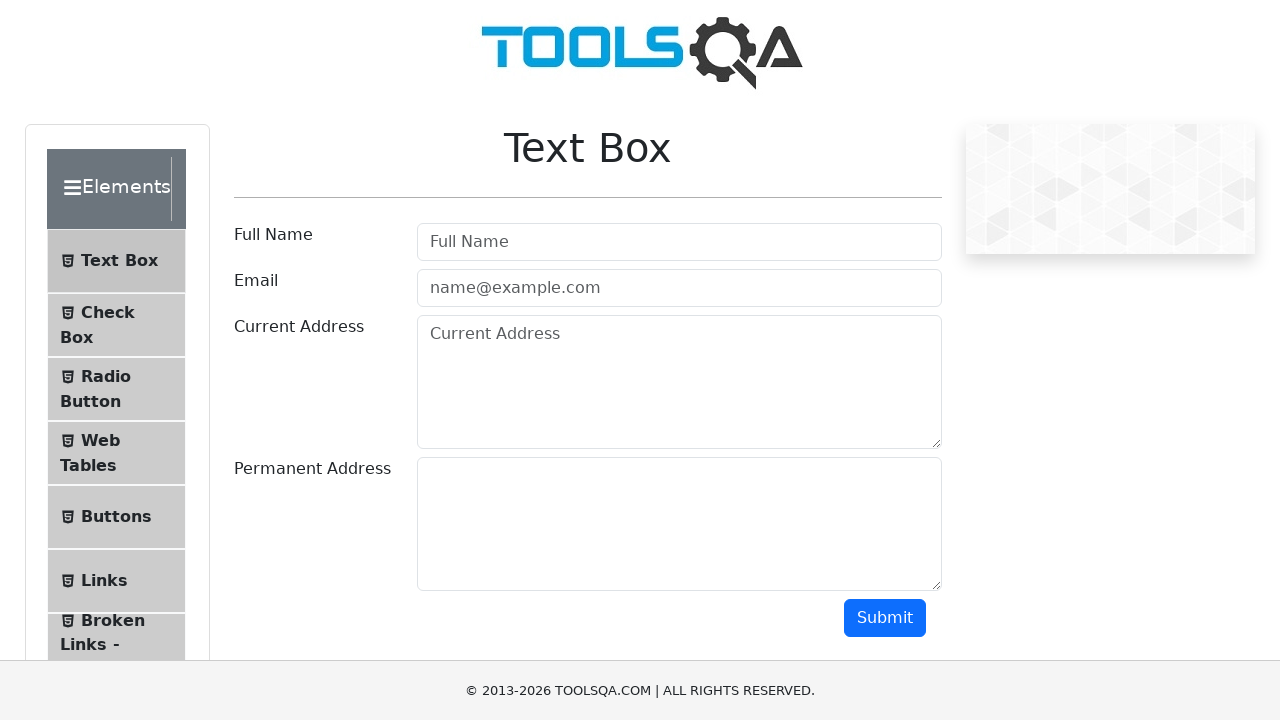

Waited for navigation to Text Box page
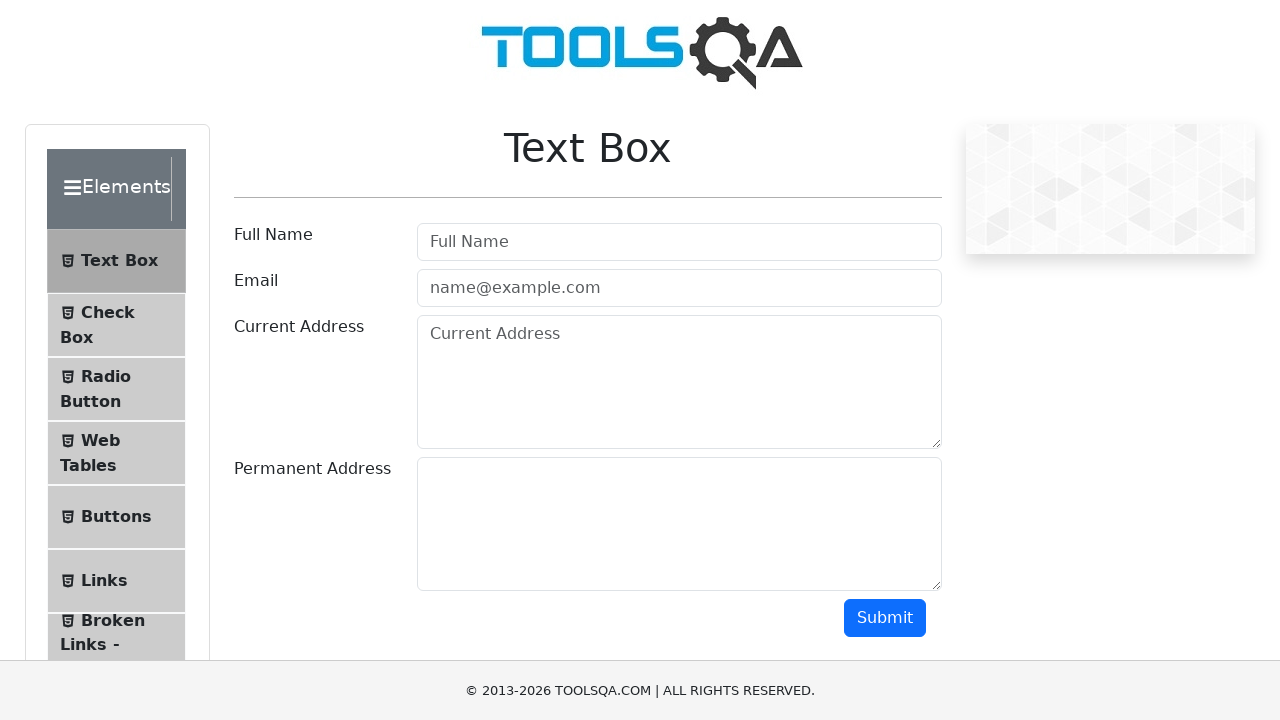

Verified that Permanent Address label is visible
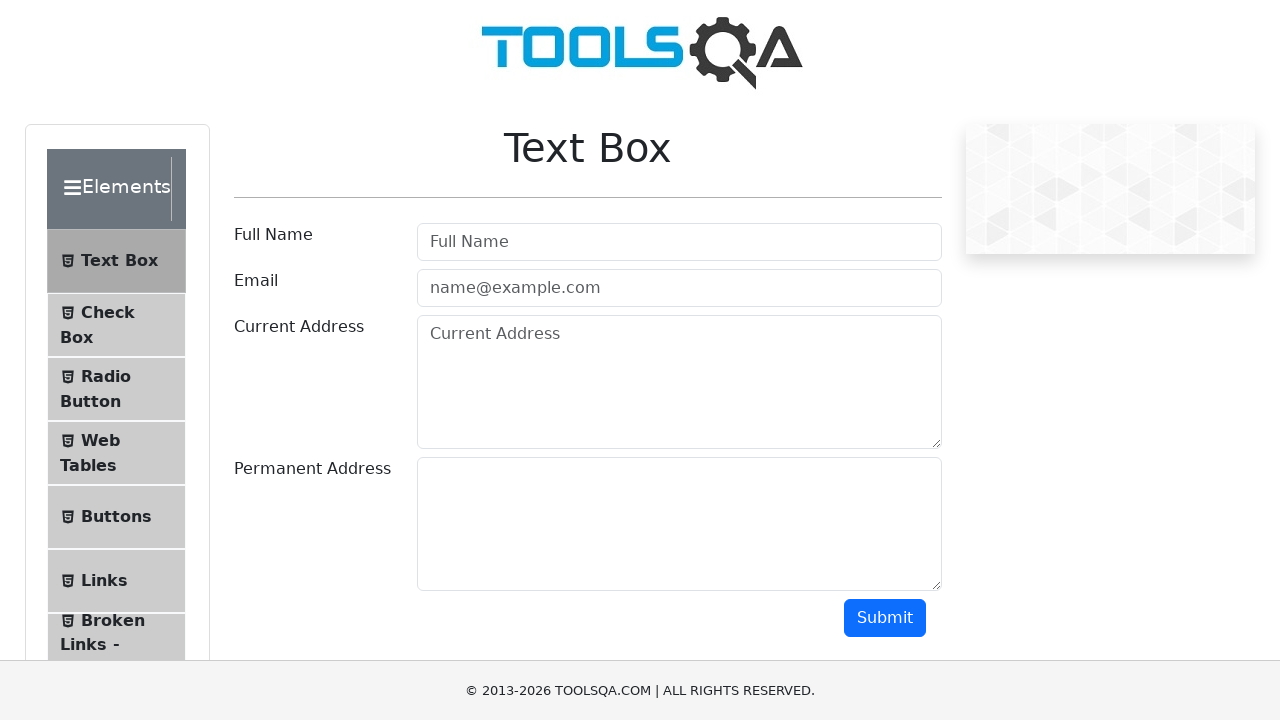

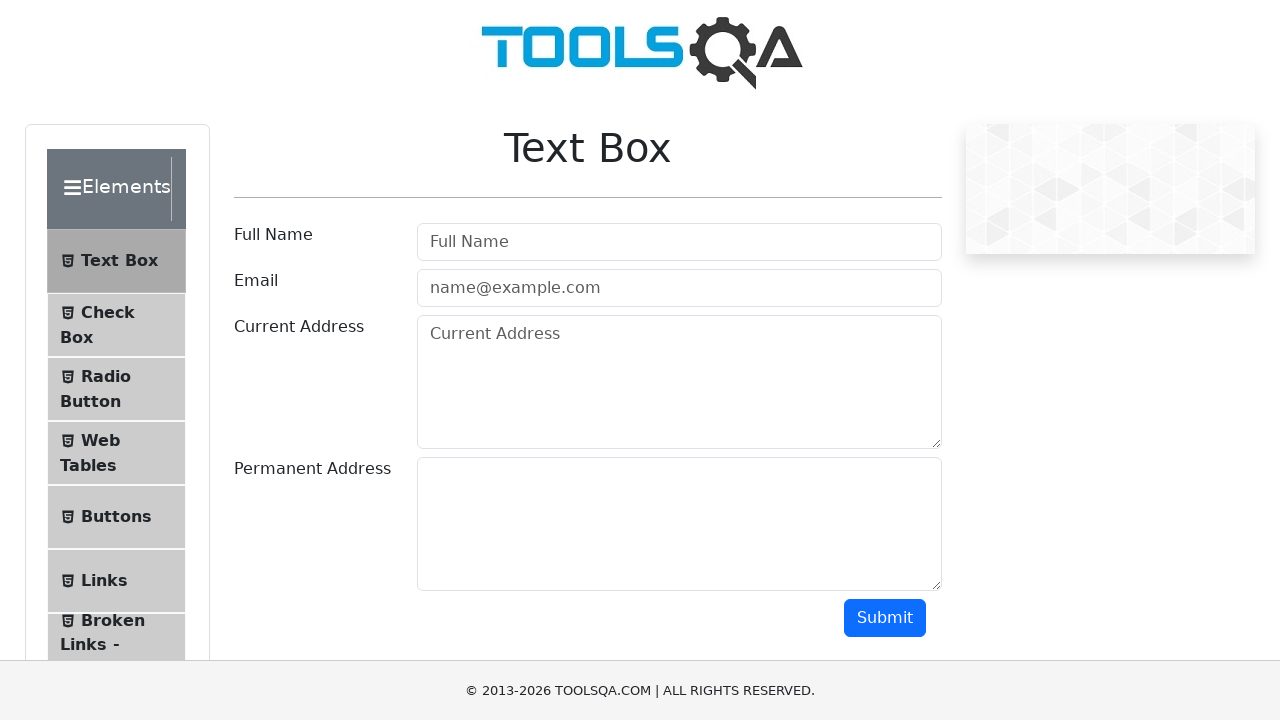